Navigates to a GitHub repository and downloads the ZIP file by clicking the Code button and Download ZIP option

Starting URL: https://github.com/YusukeIwaki/capybara-playwright-driver

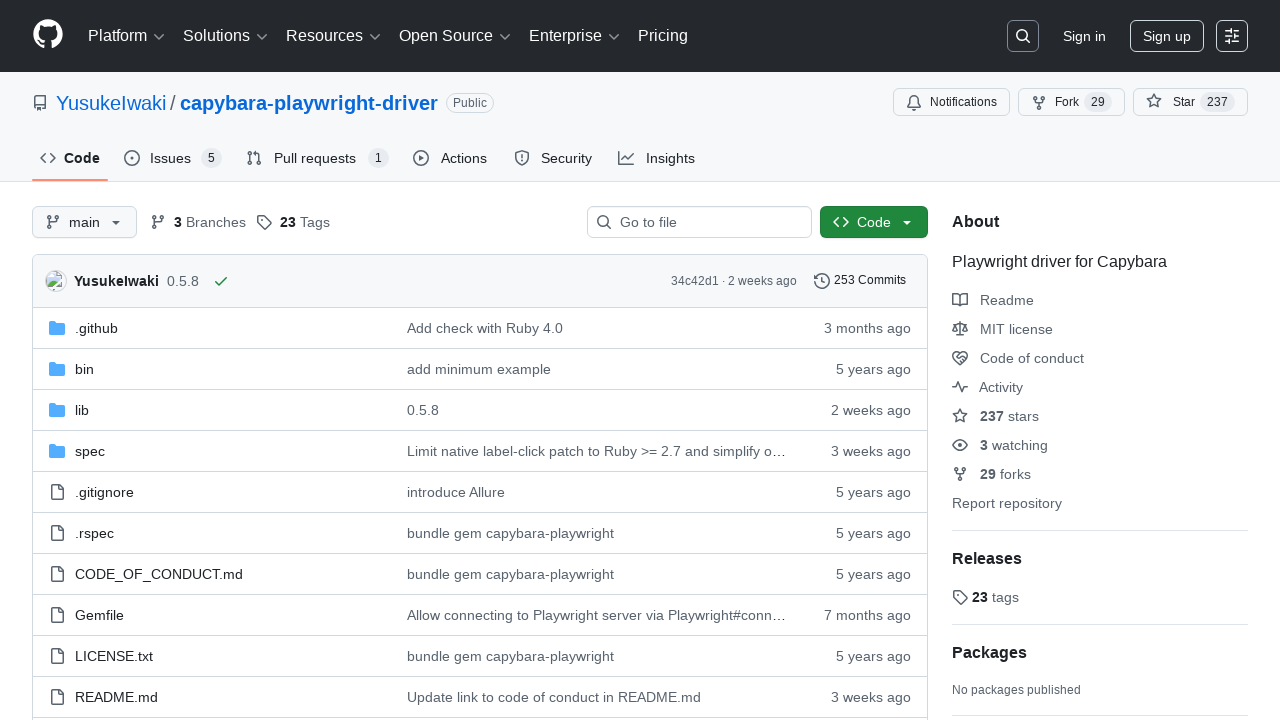

Clicked the Code button to open dropdown menu at (874, 222) on button >> internal:has-text="Code"i
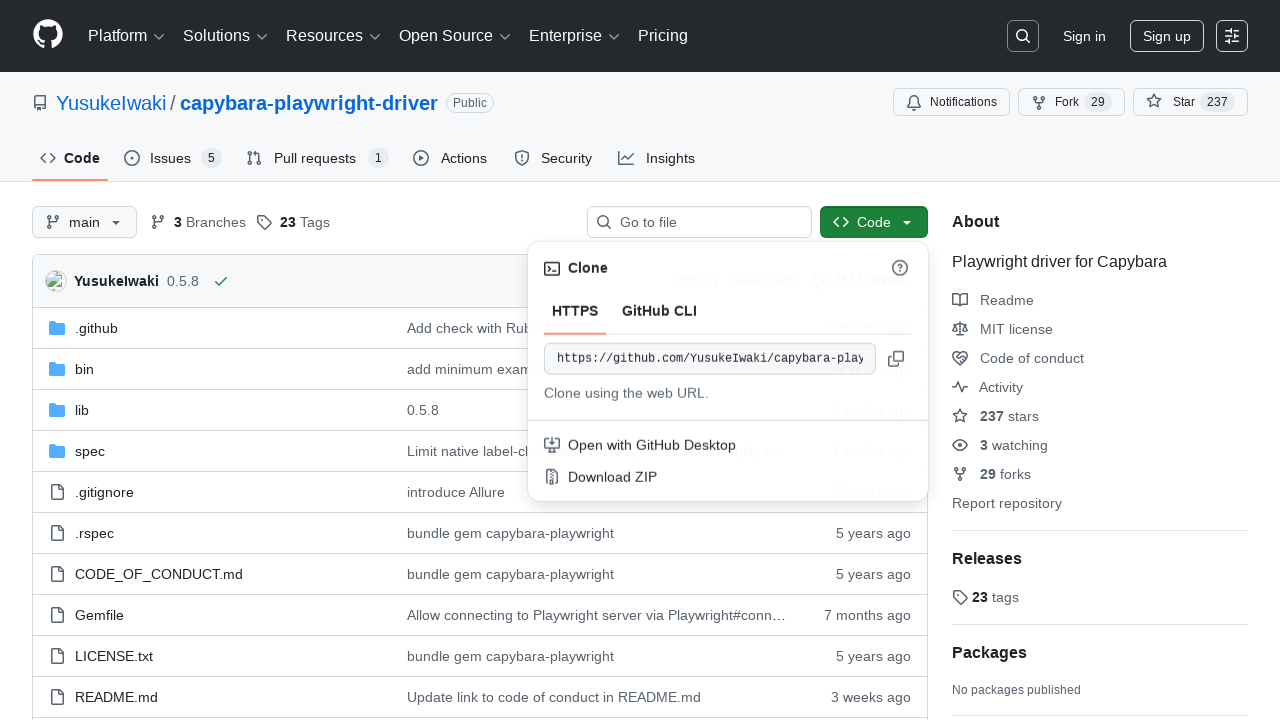

Clicked Download ZIP option and download started at (740, 477) on text=Download ZIP
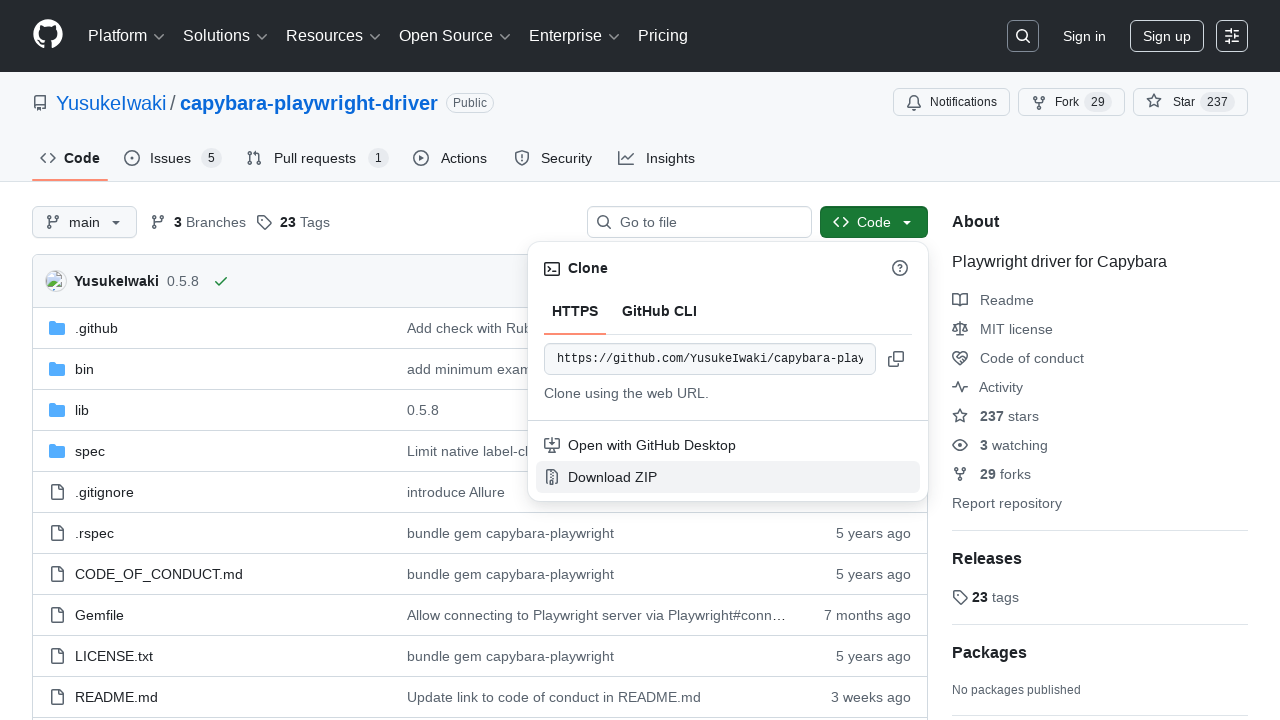

Download info object obtained
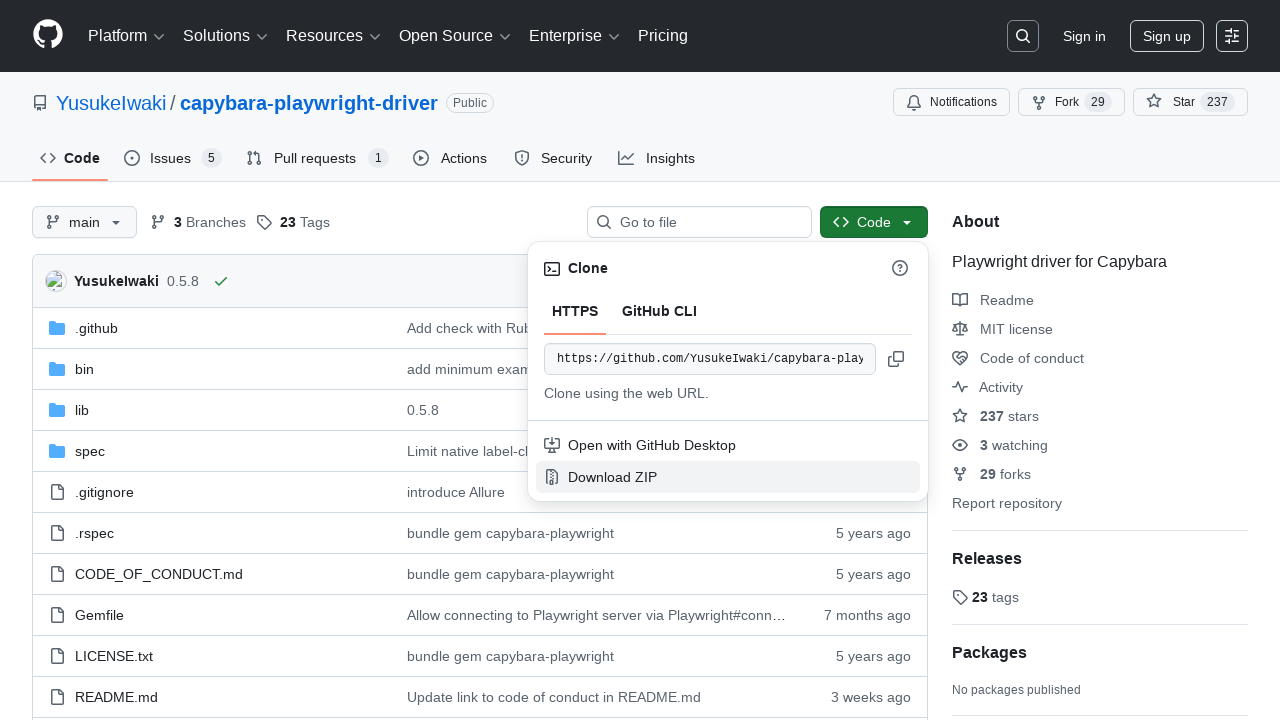

Download completed and file path retrieved
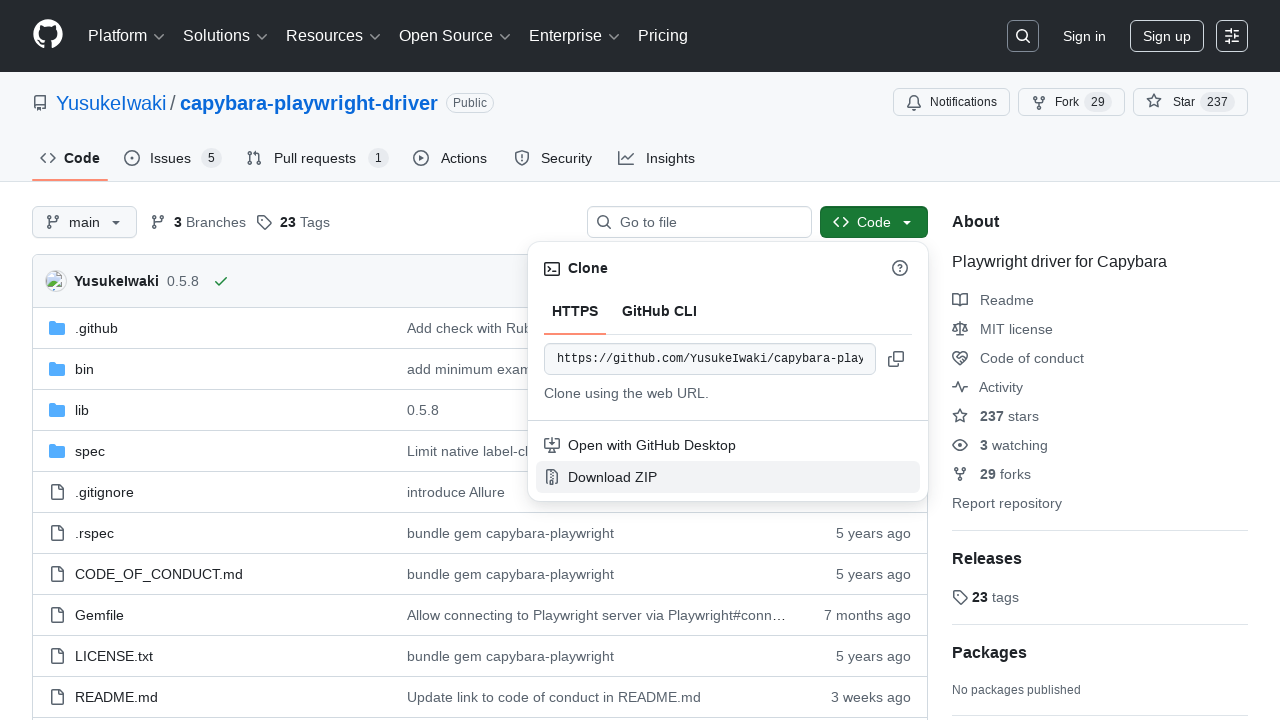

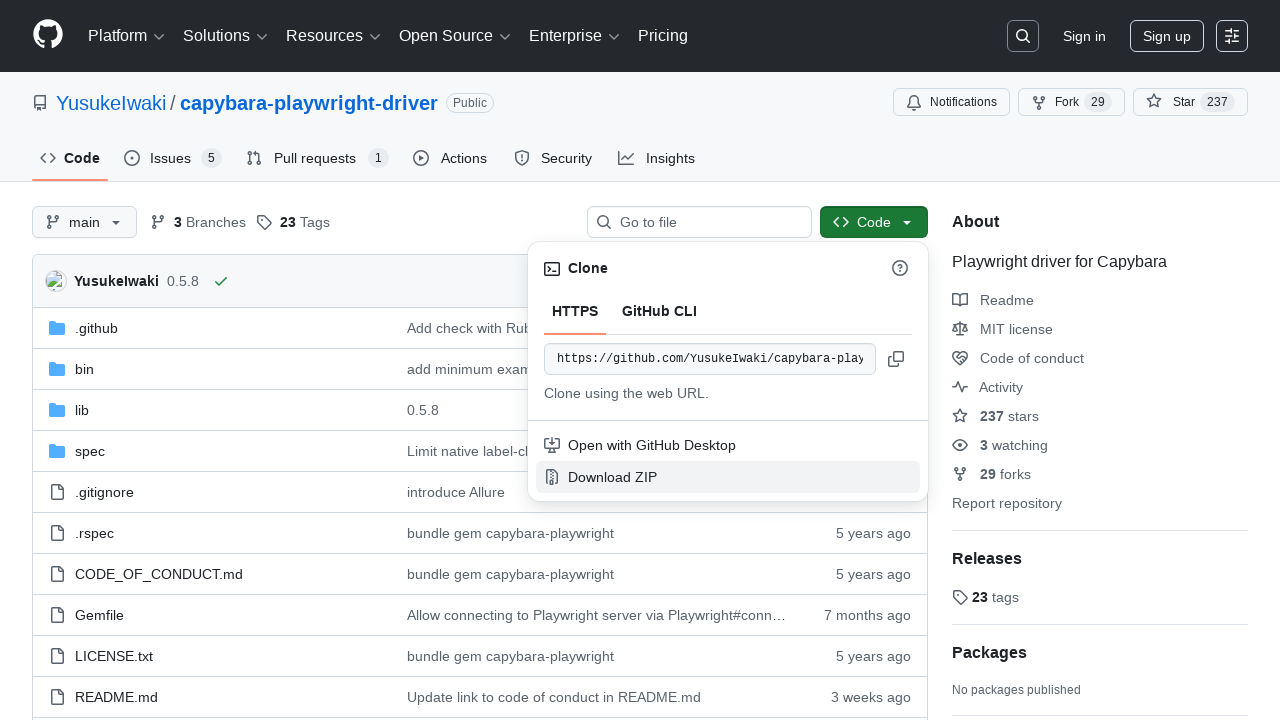